Tests search functionality by searching for 'html' and verifying the search results page title contains the search term.

Starting URL: https://practice.automationtesting.in/shop/

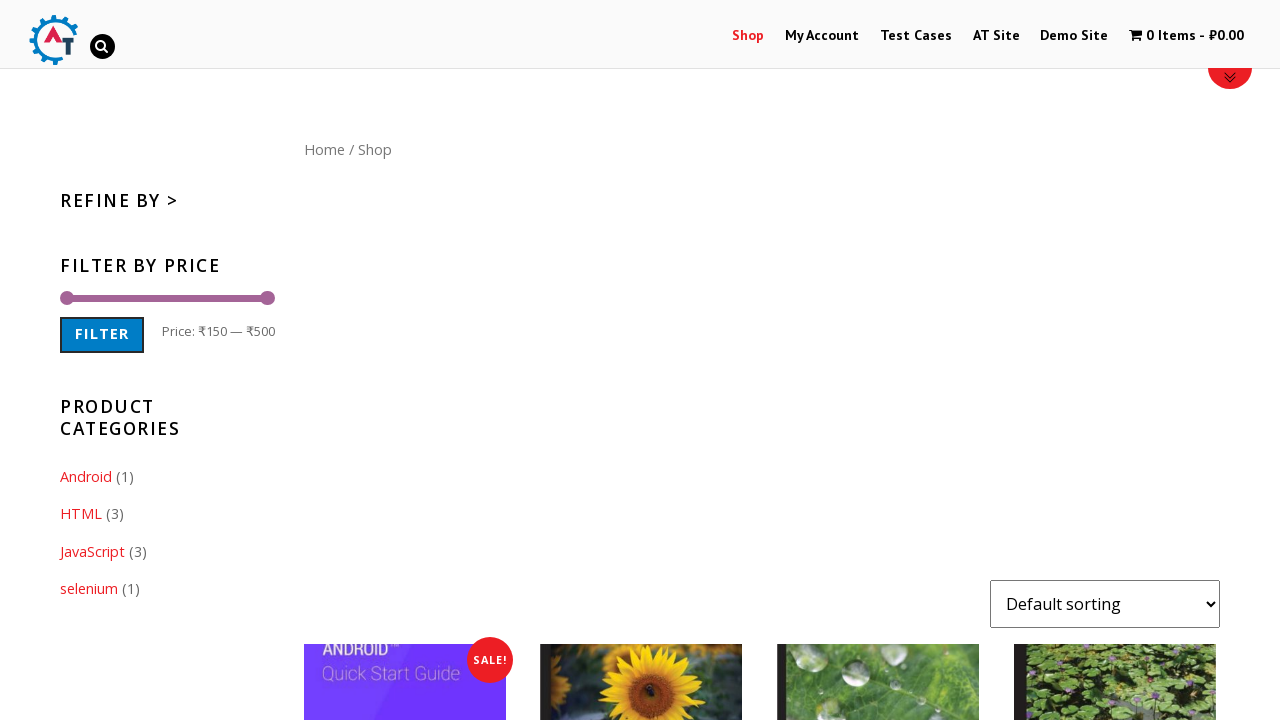

Filled search field with 'html' on input[name='s']
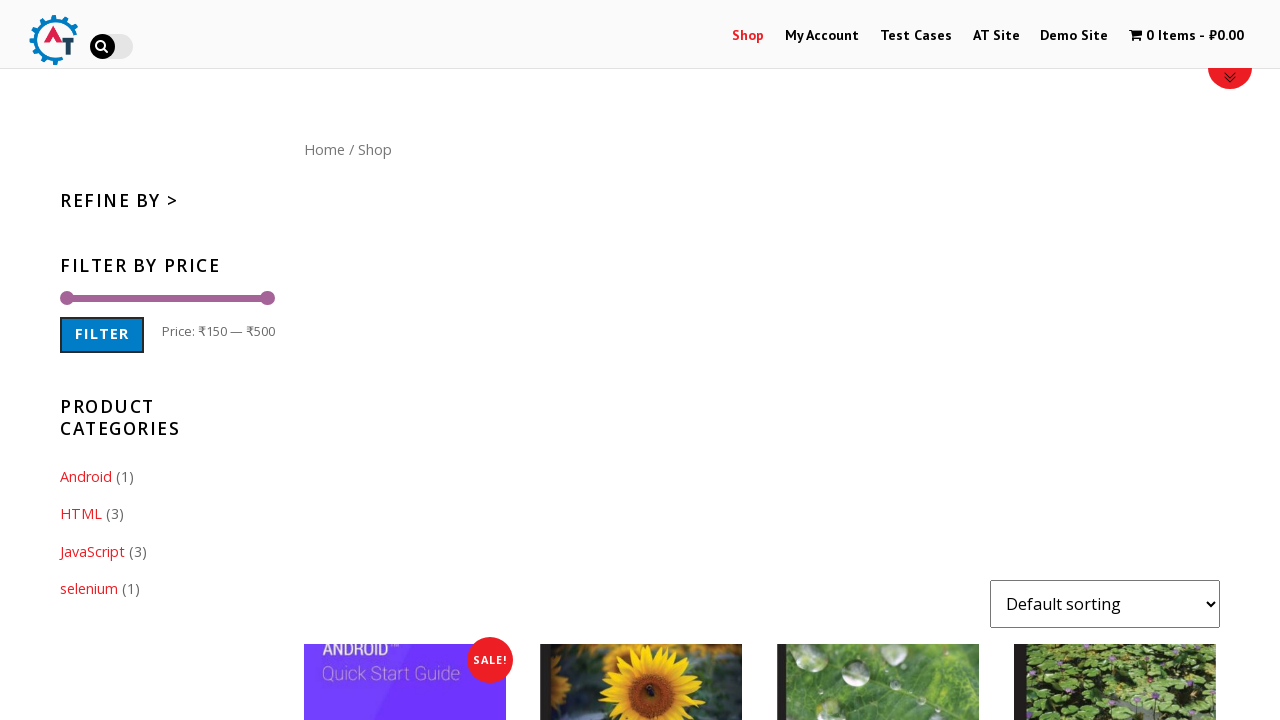

Pressed Enter to submit search for 'html' on input[name='s']
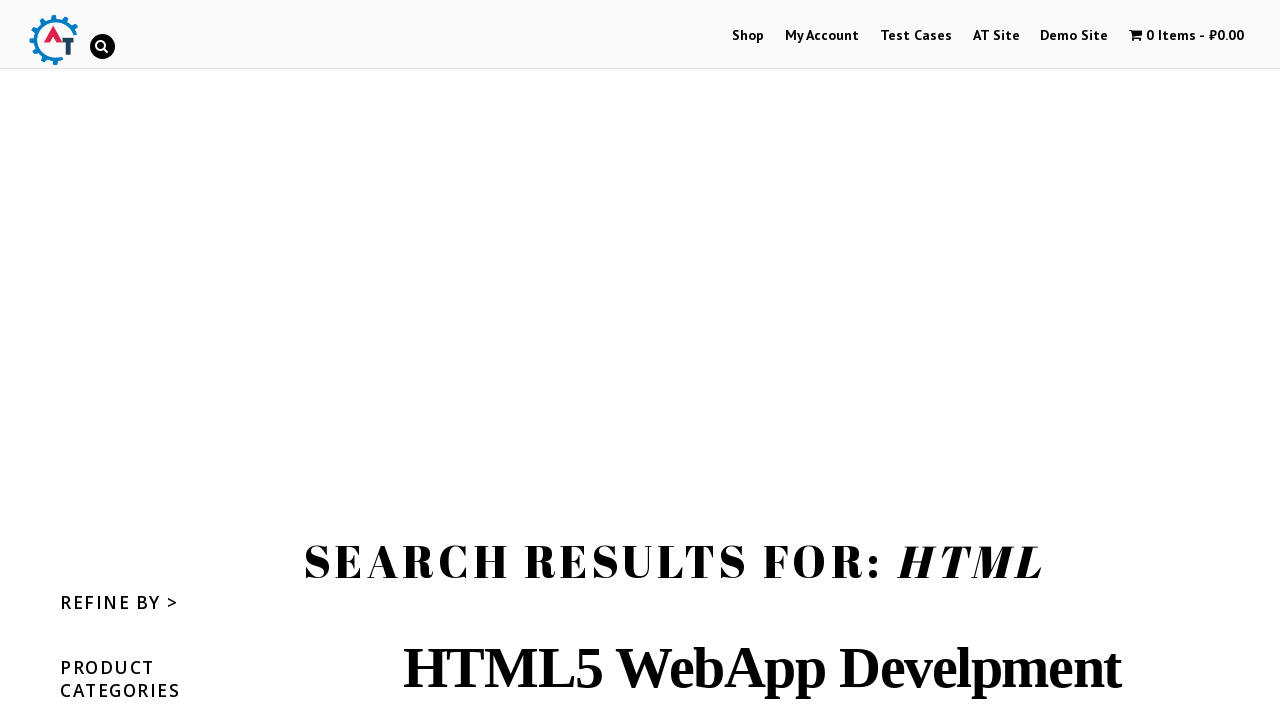

Search results page loaded with DOM content
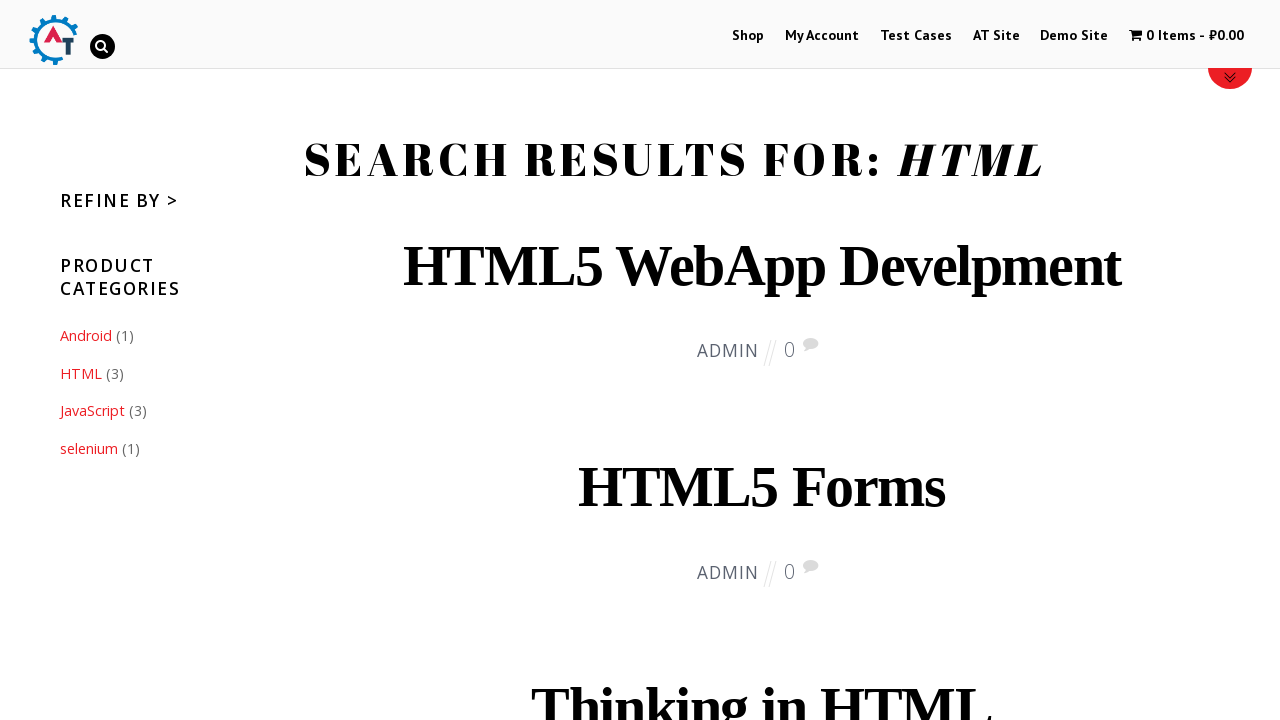

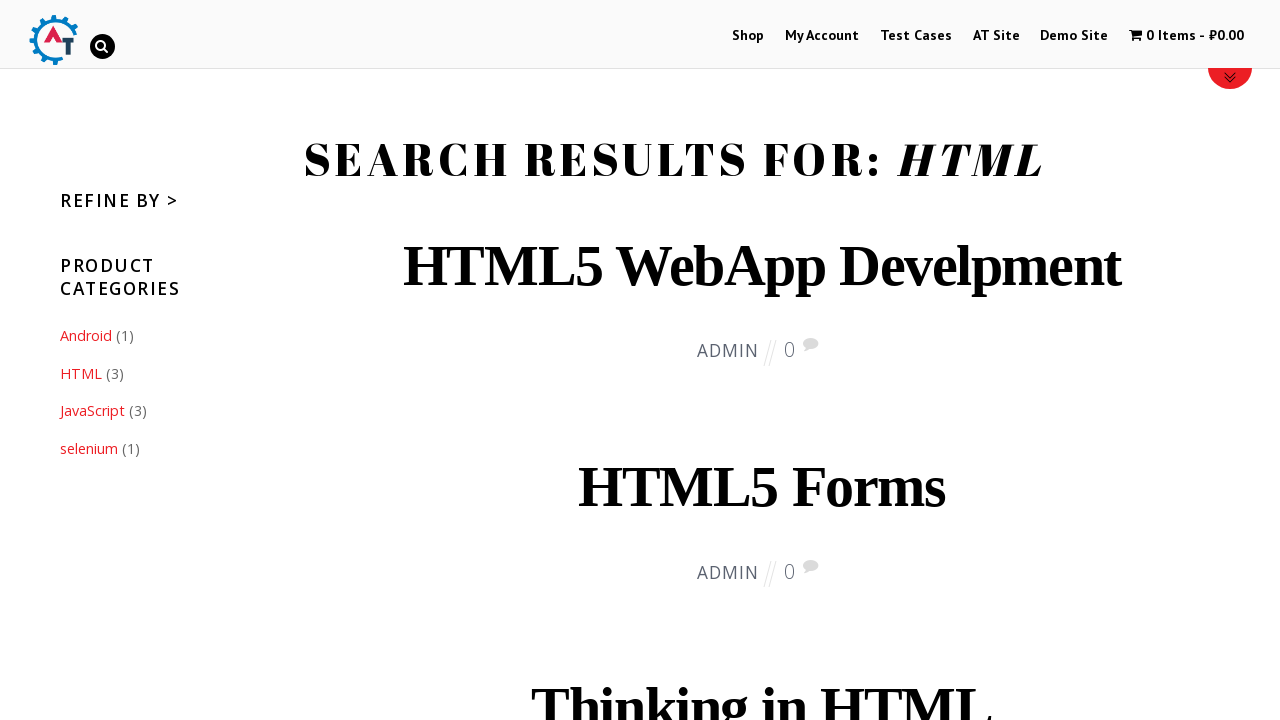